Tests simple dropdown functionality by selecting option 2 from the dropdown

Starting URL: https://practice.cydeo.com/

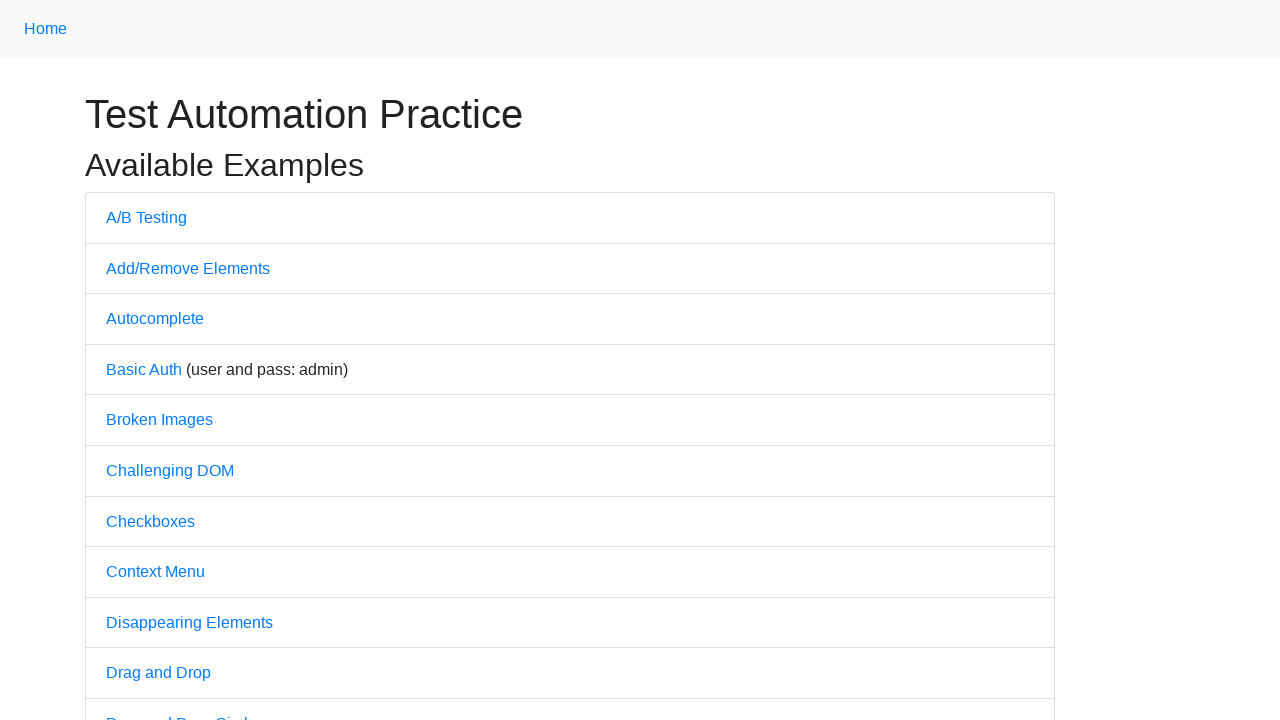

Clicked on Dropdown link at (143, 360) on internal:text="Dropdown"i
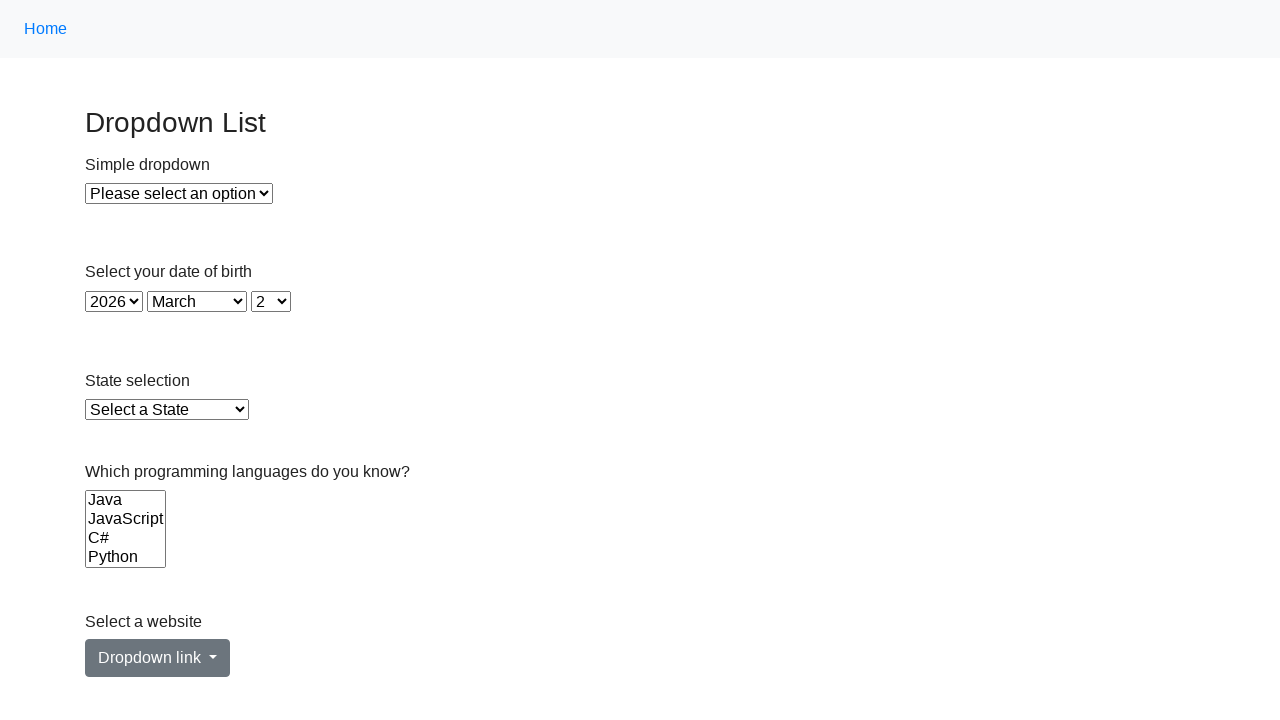

Selected option 2 from the simple dropdown on xpath=//select[@id='dropdown']
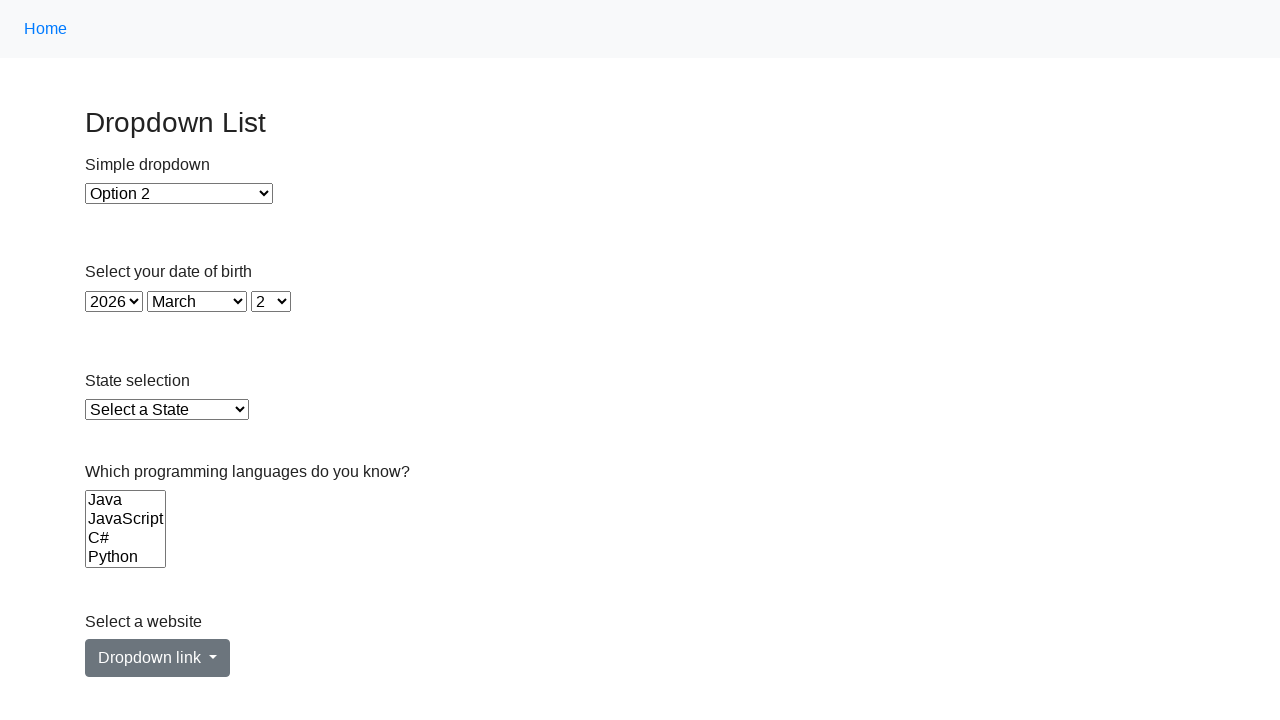

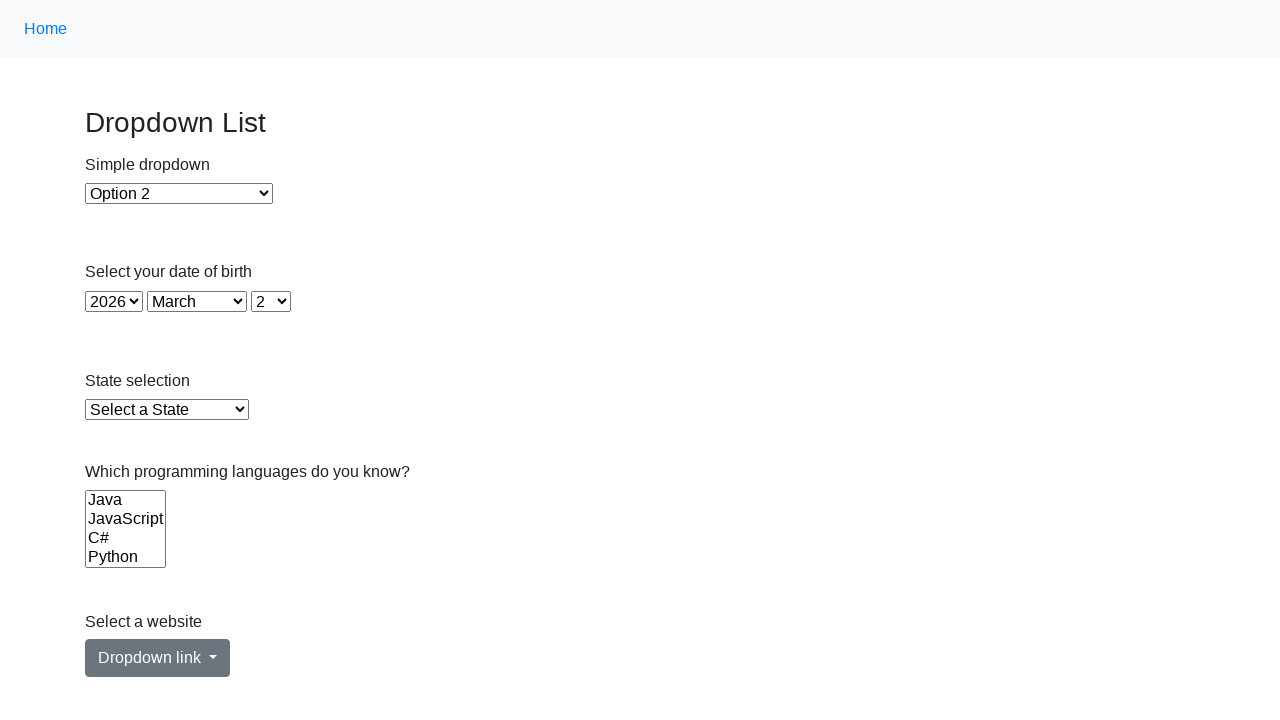